Tests JavaScript alert handling by filling a name field, triggering an alert, and accepting it.

Starting URL: https://rahulshettyacademy.com/AutomationPractice/

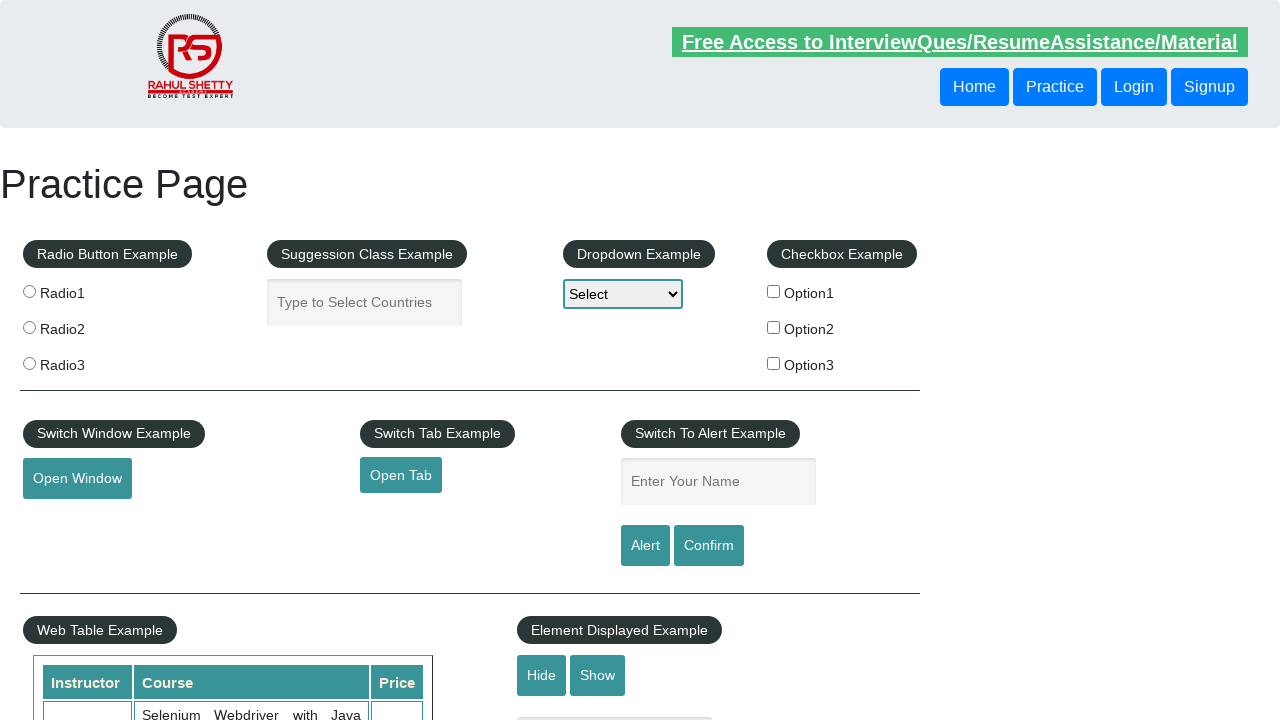

Filled name field with 'Rajaraman' on #name
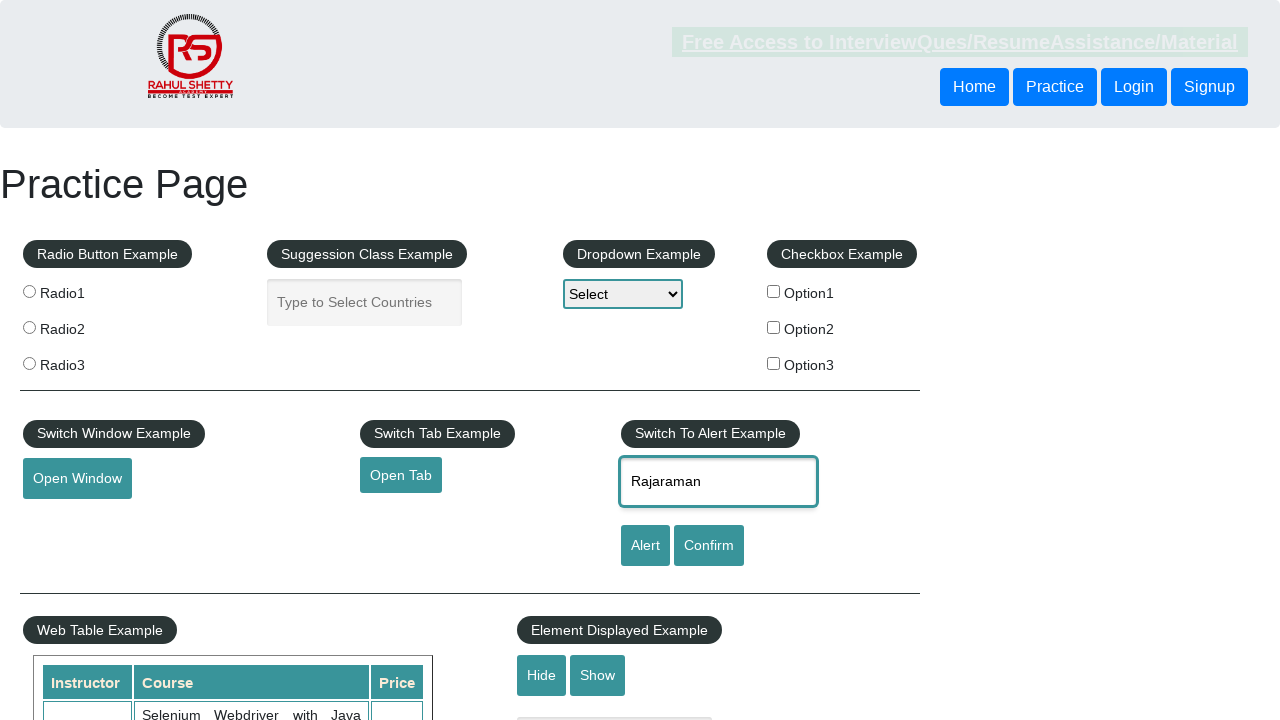

Set up dialog handler to accept alerts
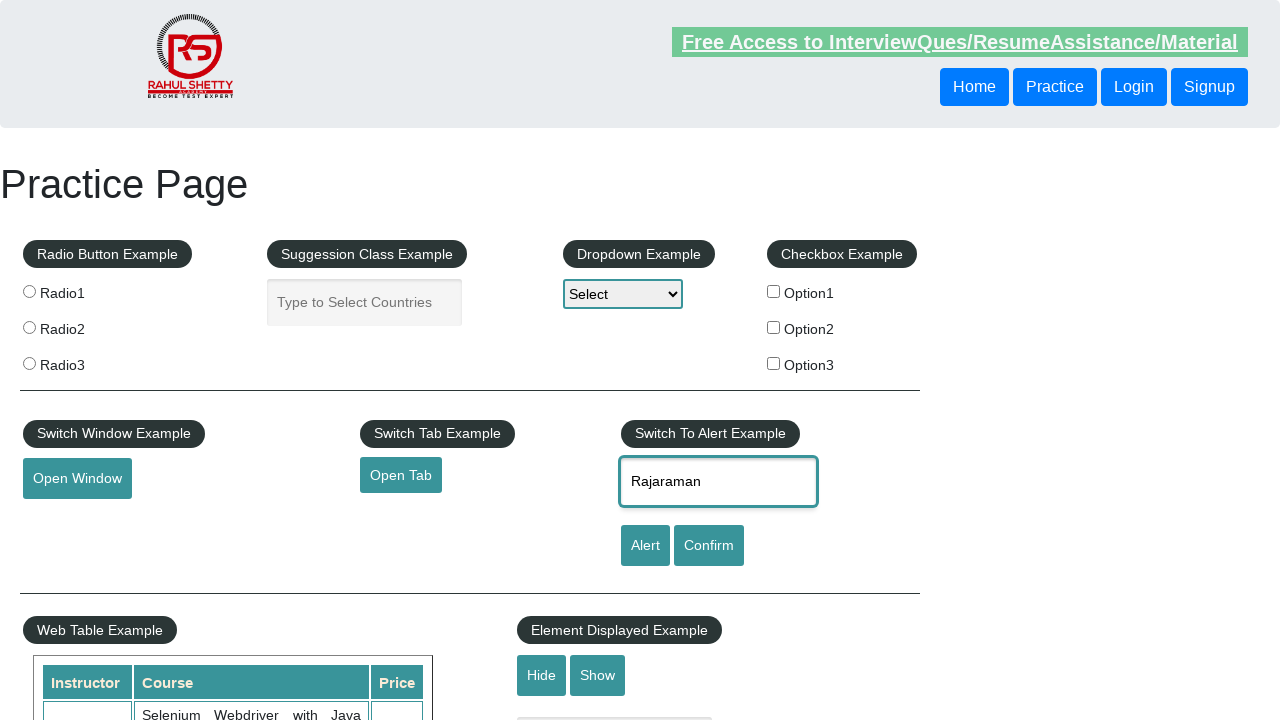

Clicked alert button to trigger JavaScript alert at (645, 546) on input#alertbtn
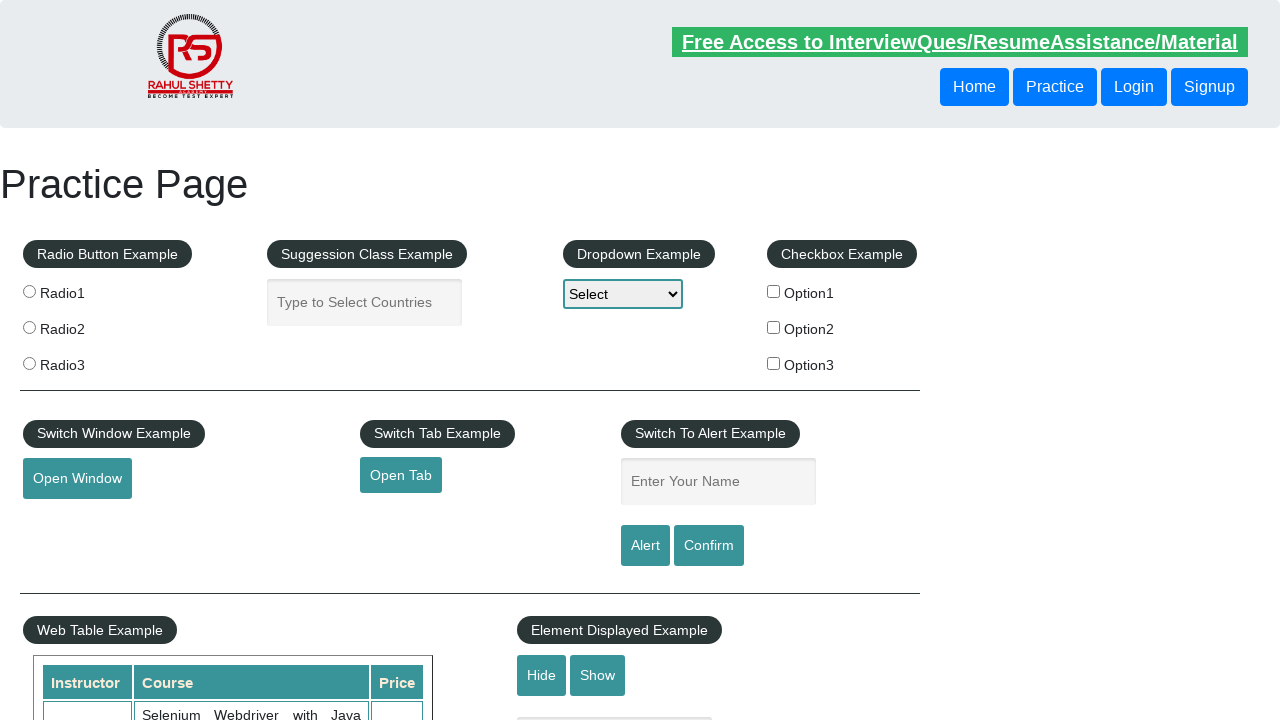

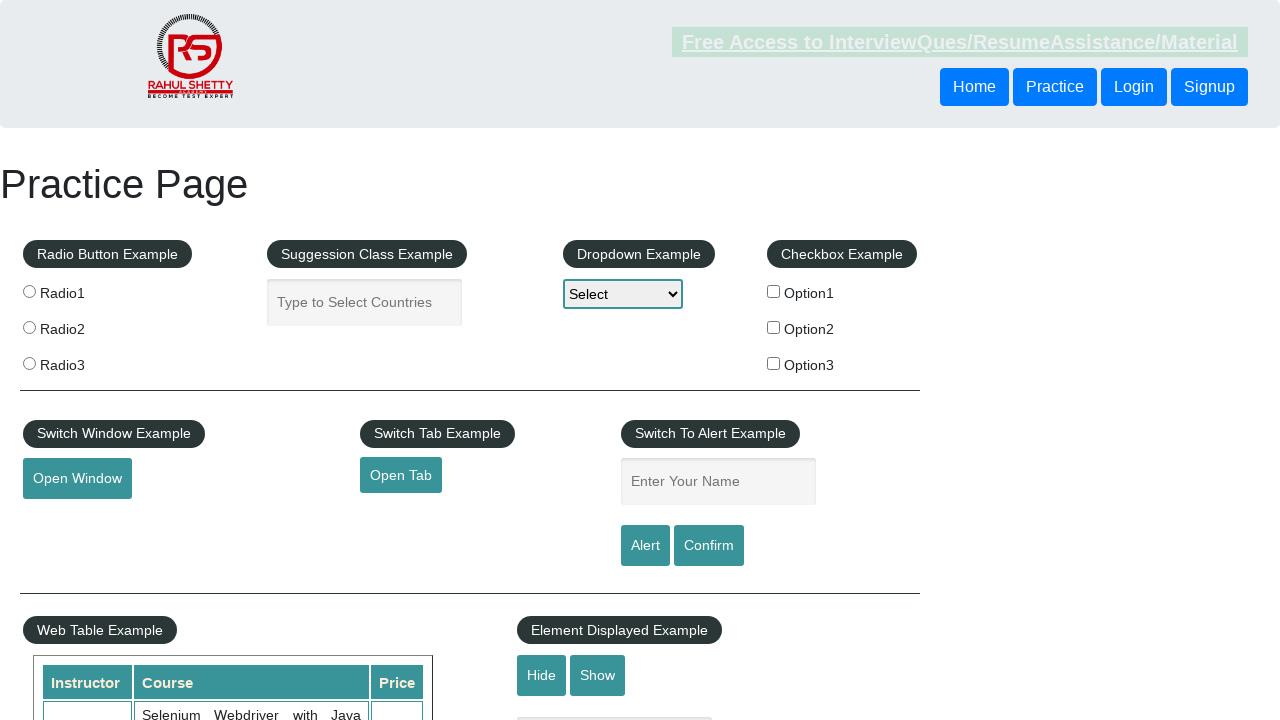